Tests filtering to display only completed items

Starting URL: https://demo.playwright.dev/todomvc

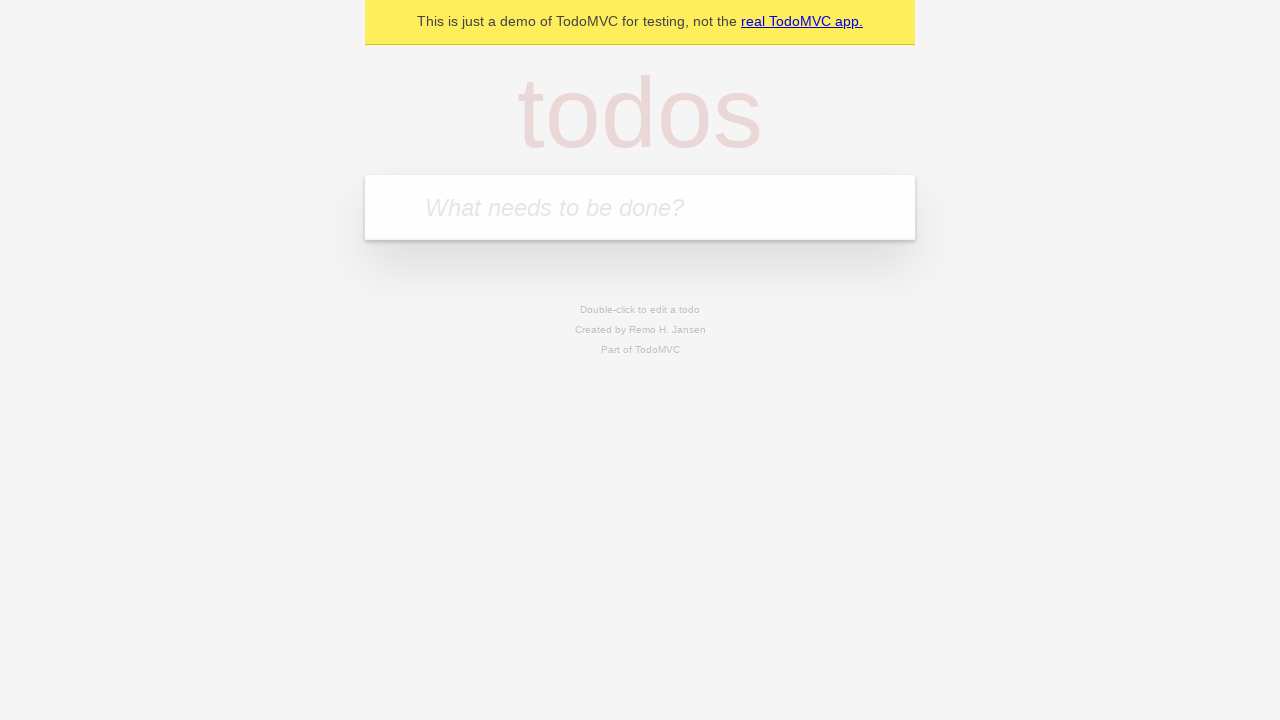

Located the 'What needs to be done?' input field
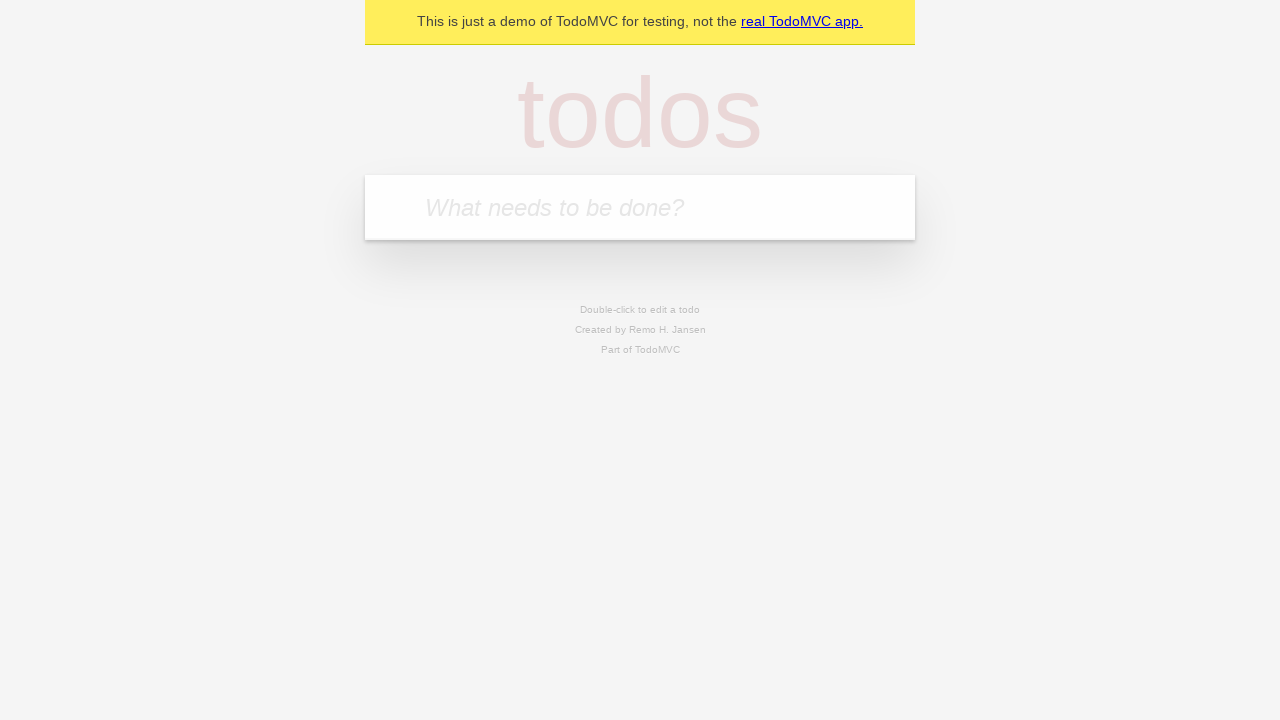

Filled todo input with 'buy some cheese' on internal:attr=[placeholder="What needs to be done?"i]
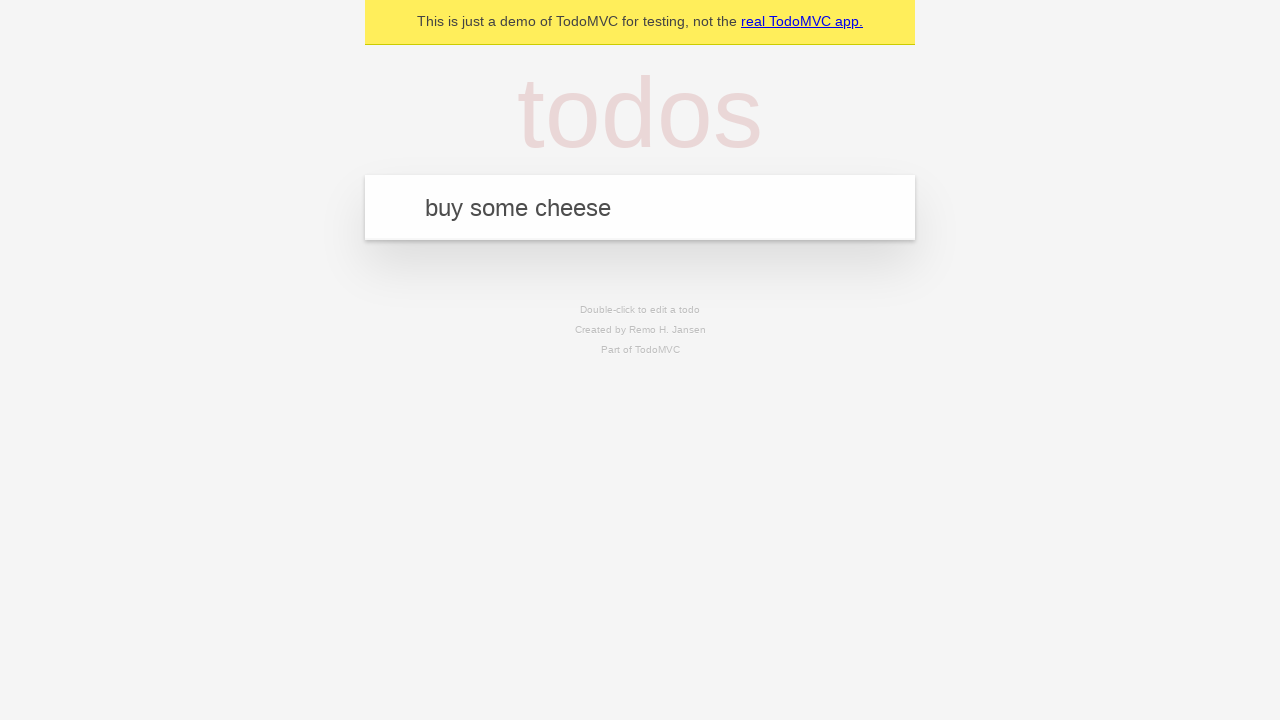

Pressed Enter to add first todo on internal:attr=[placeholder="What needs to be done?"i]
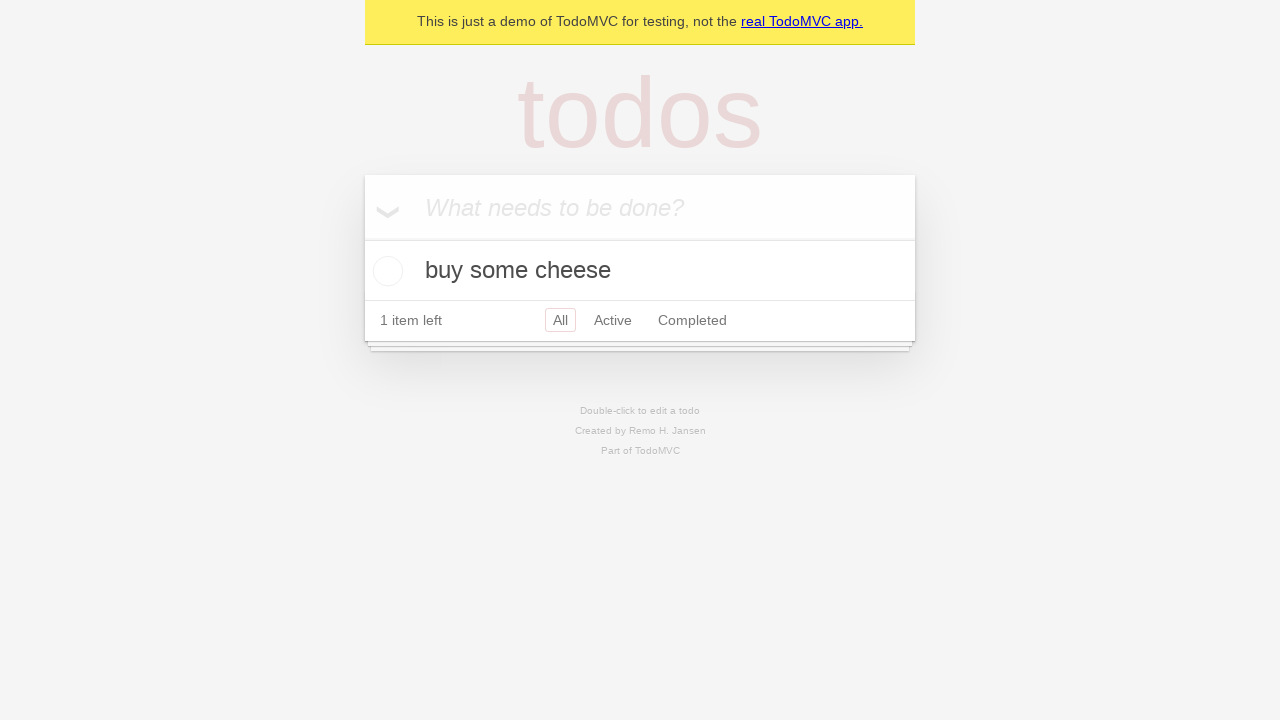

Filled todo input with 'feed the cat' on internal:attr=[placeholder="What needs to be done?"i]
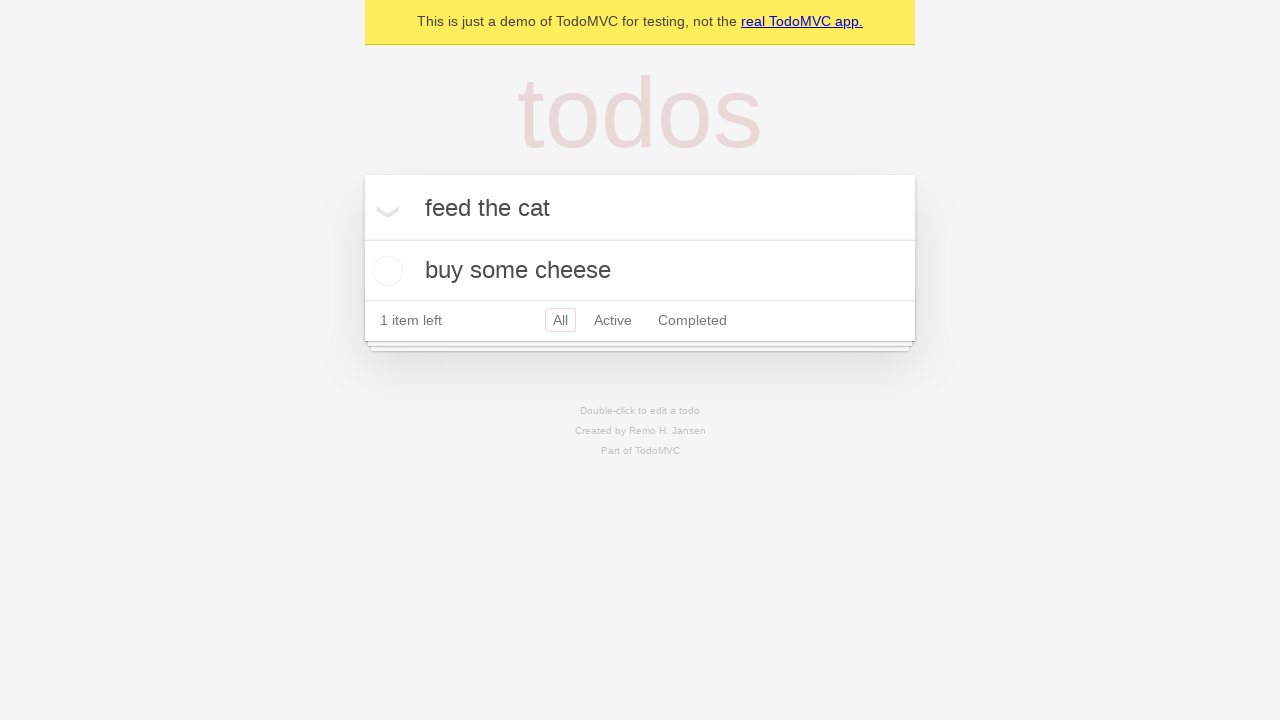

Pressed Enter to add second todo on internal:attr=[placeholder="What needs to be done?"i]
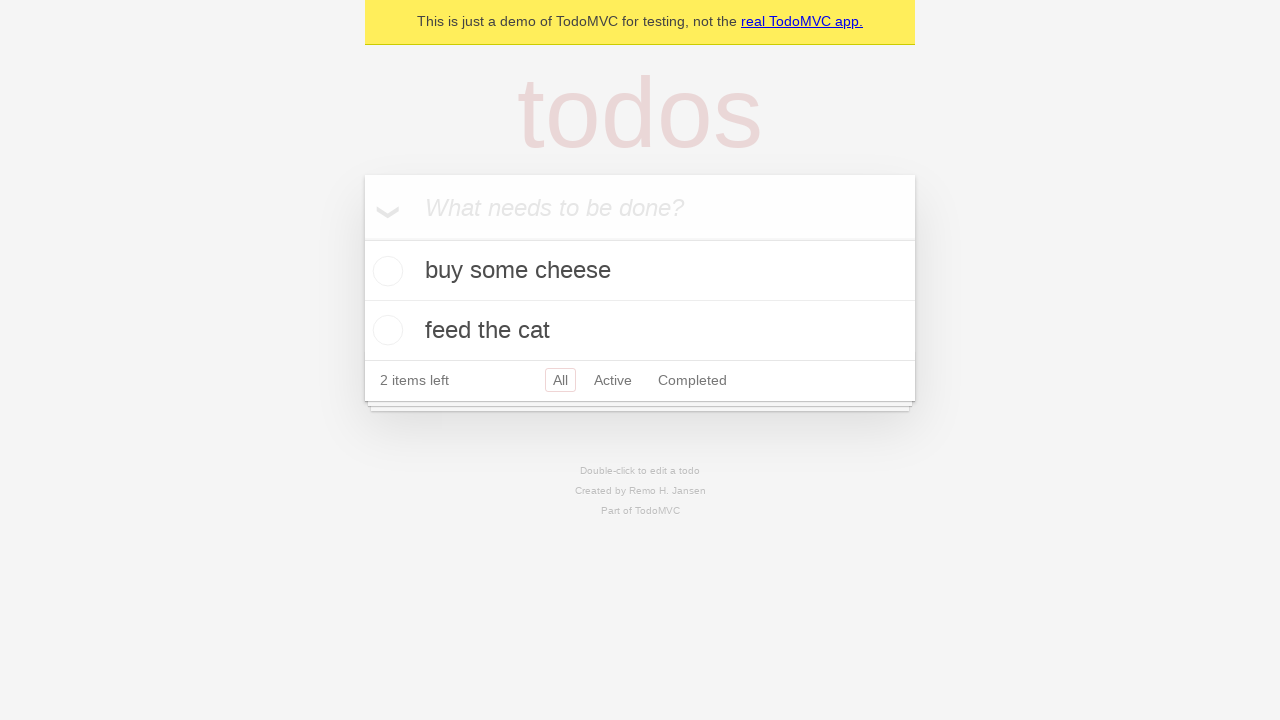

Filled todo input with 'book a doctors appointment' on internal:attr=[placeholder="What needs to be done?"i]
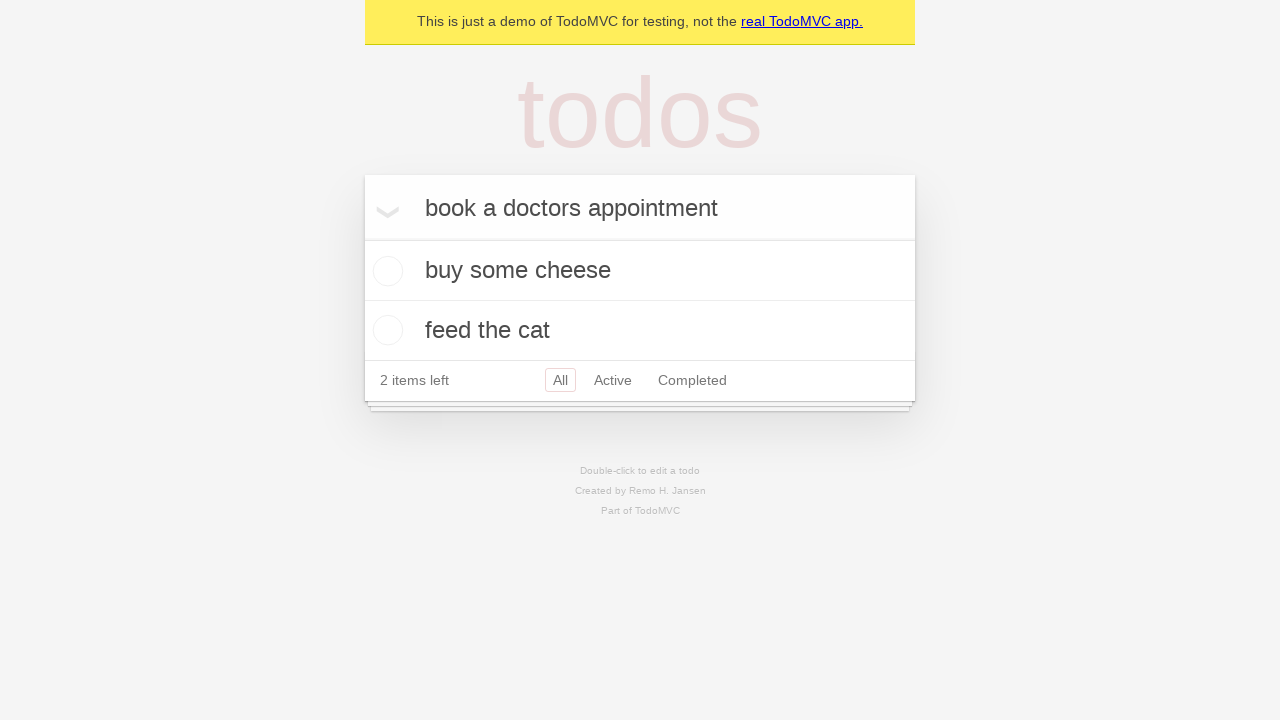

Pressed Enter to add third todo on internal:attr=[placeholder="What needs to be done?"i]
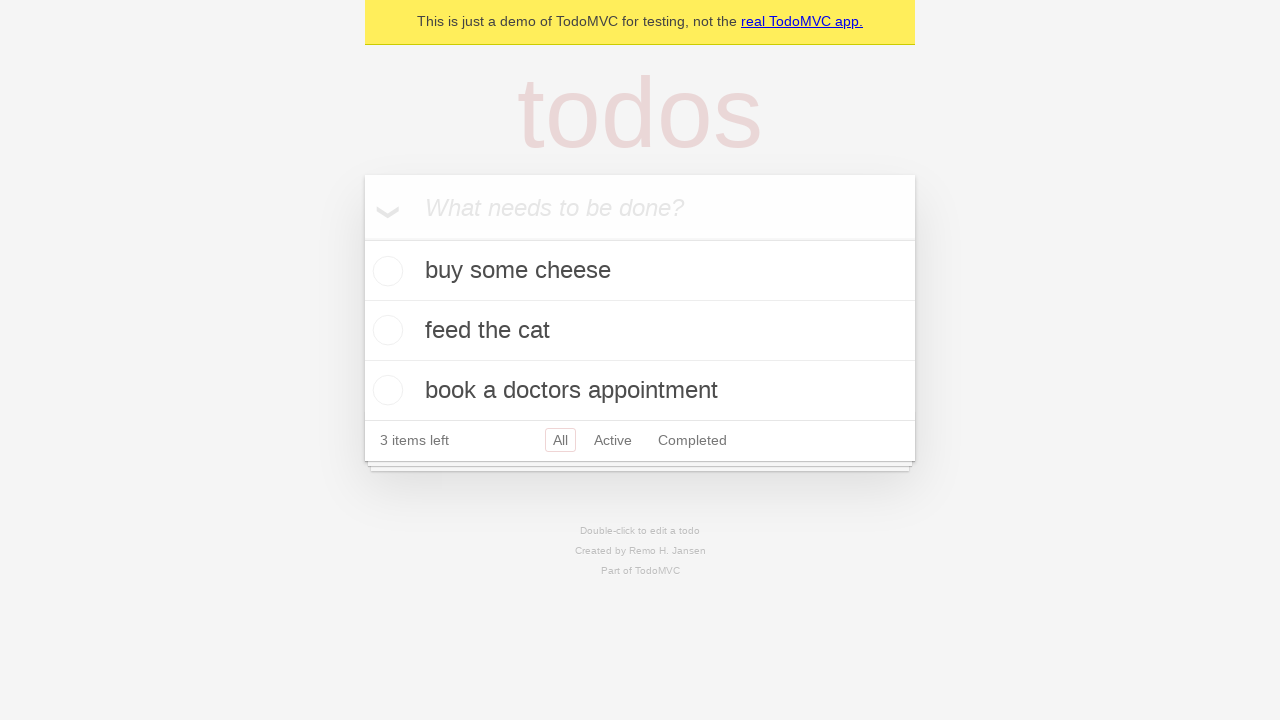

Checked the checkbox for the second todo item at (385, 330) on internal:testid=[data-testid="todo-item"s] >> nth=1 >> internal:role=checkbox
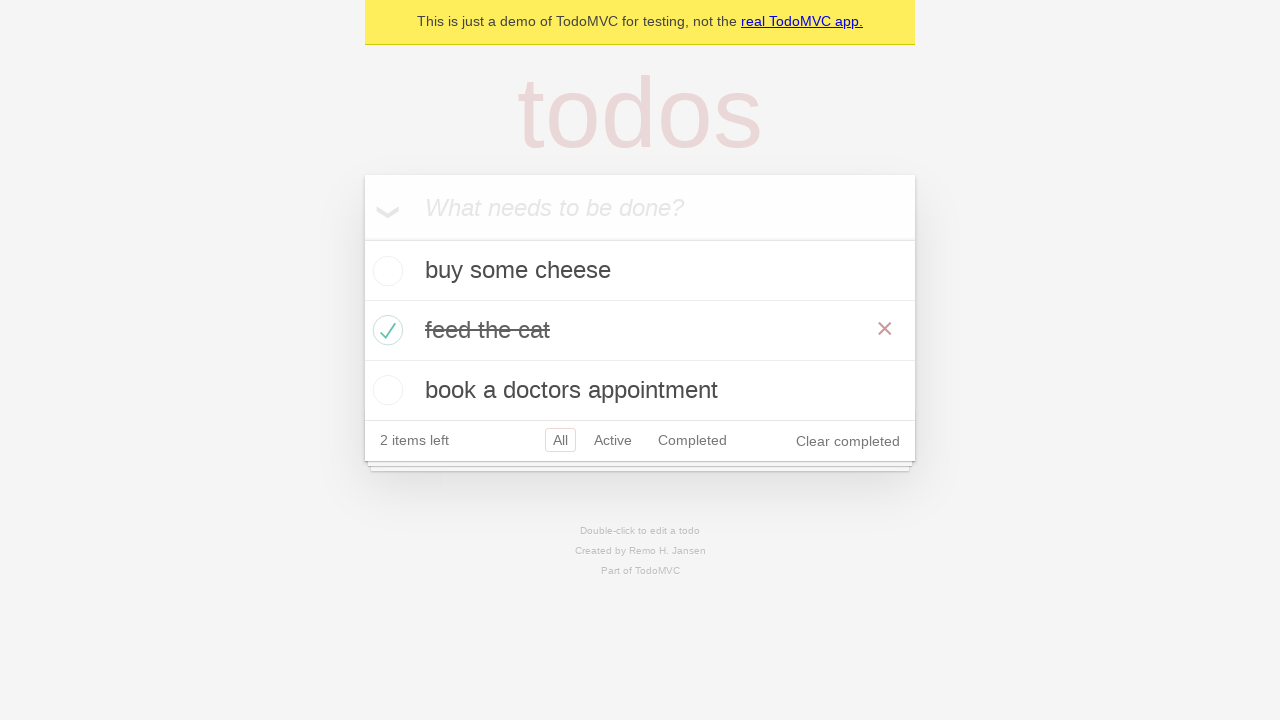

Clicked the Completed filter link at (692, 440) on internal:role=link[name="Completed"i]
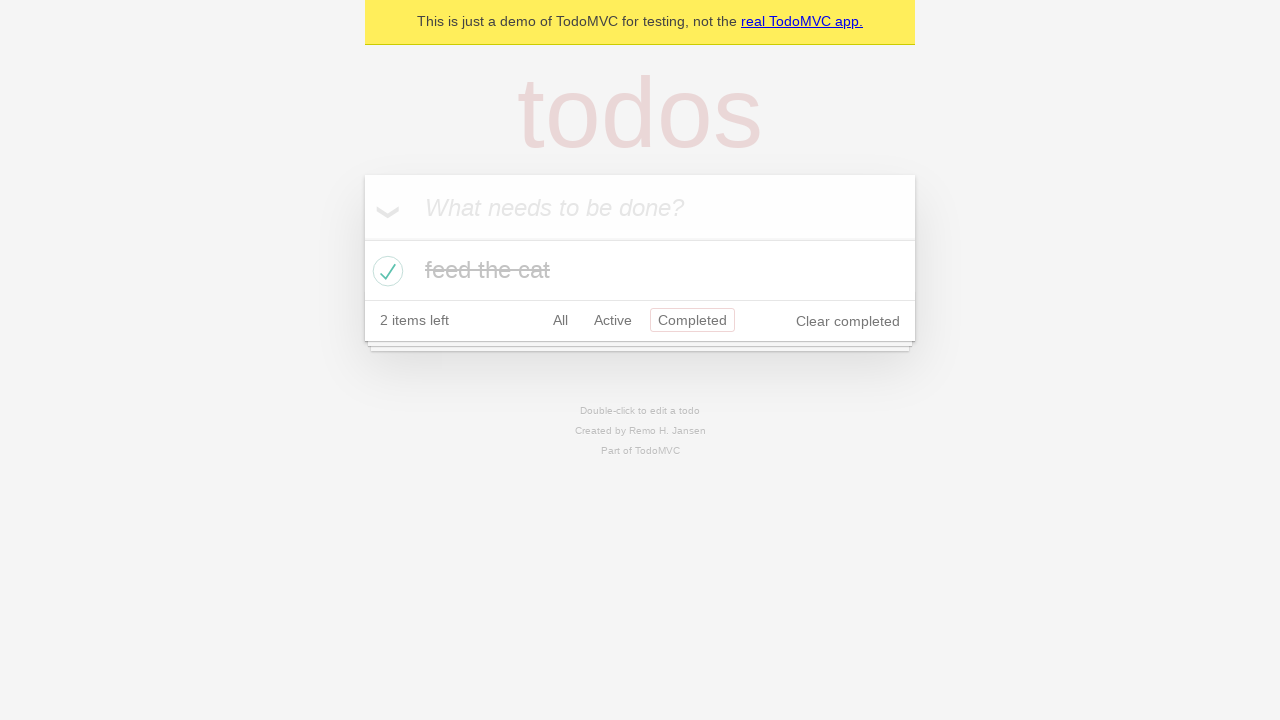

Waited for filtered view to display only 1 completed todo item
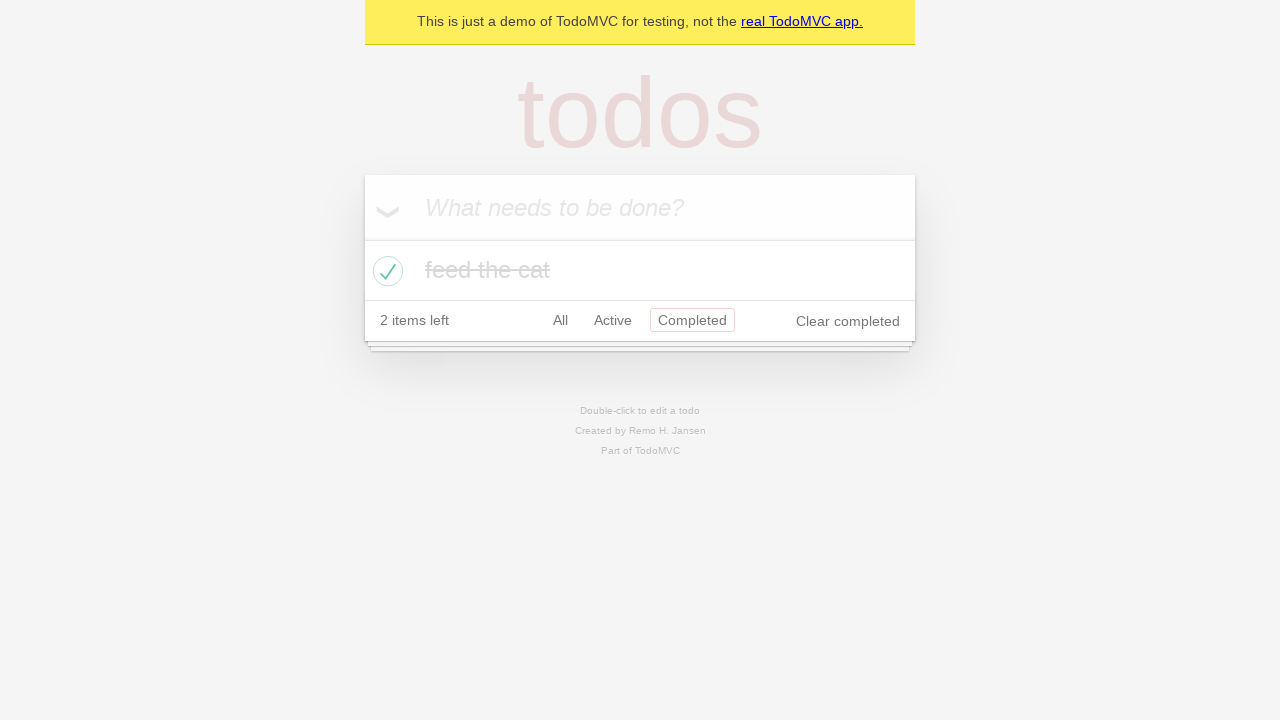

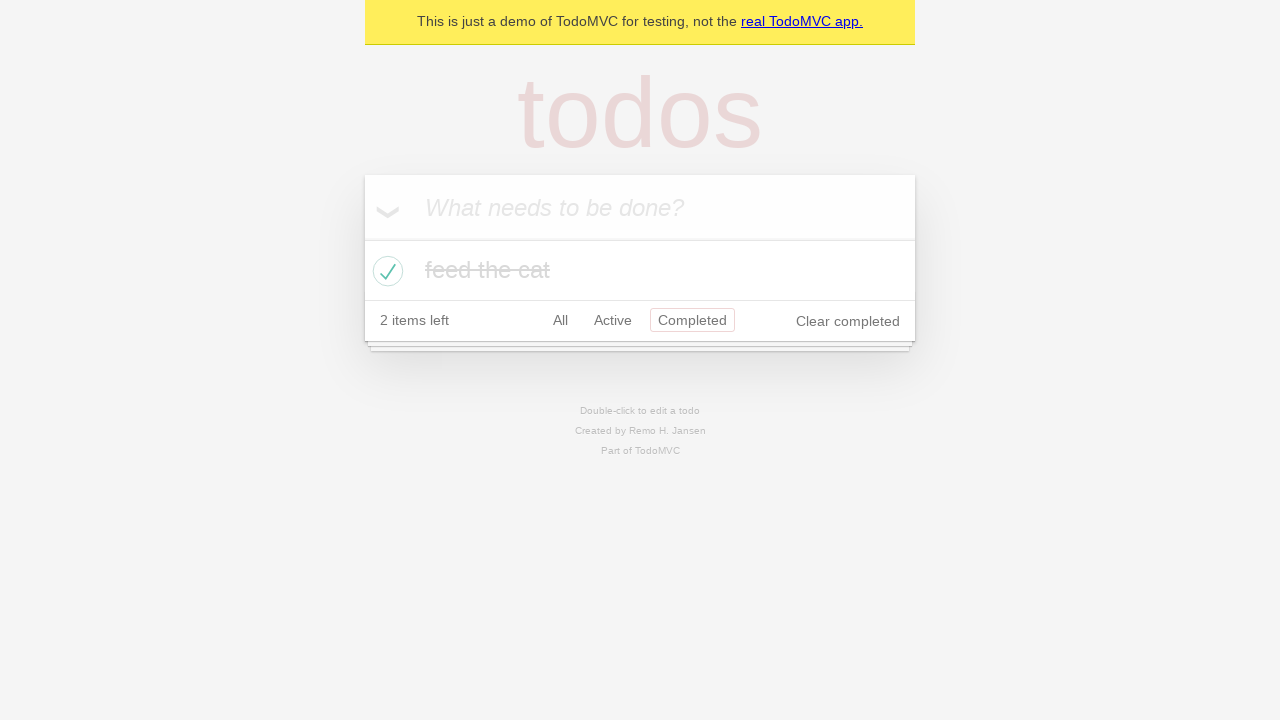